Tests marking all todo items as completed using the toggle-all checkbox

Starting URL: https://demo.playwright.dev/todomvc

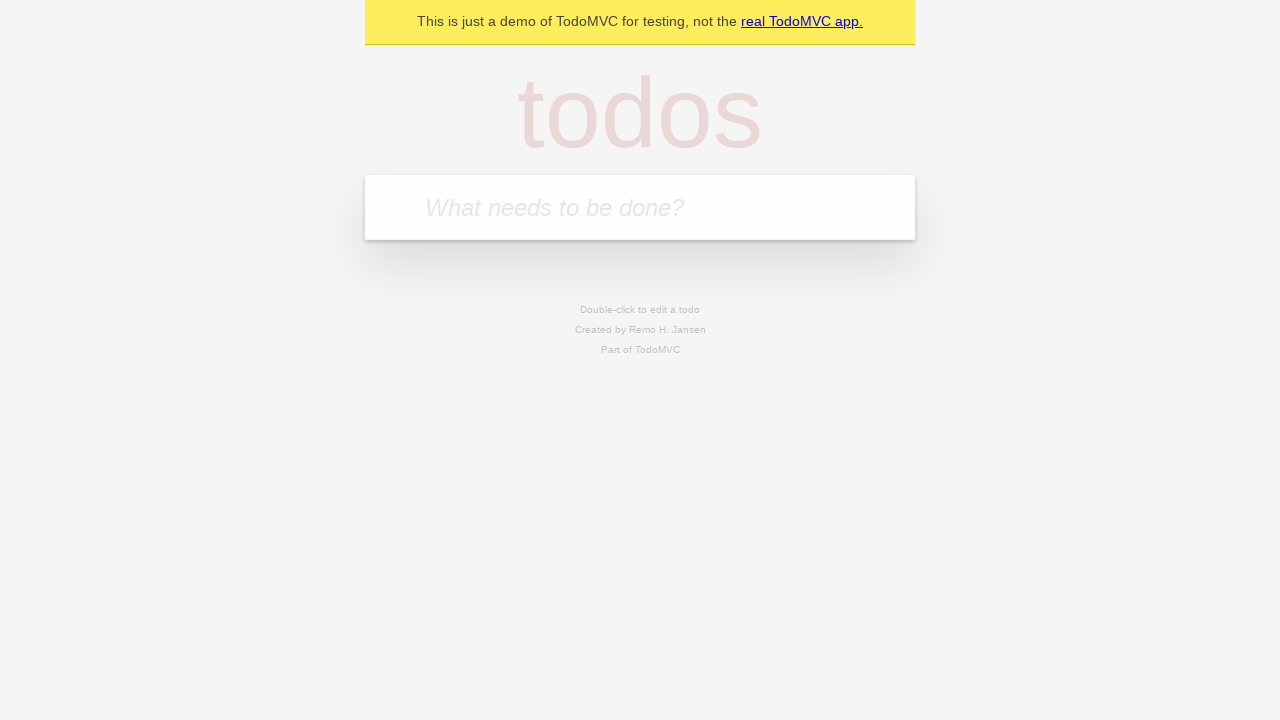

Filled todo input with 'buy some cheese' on internal:attr=[placeholder="What needs to be done?"i]
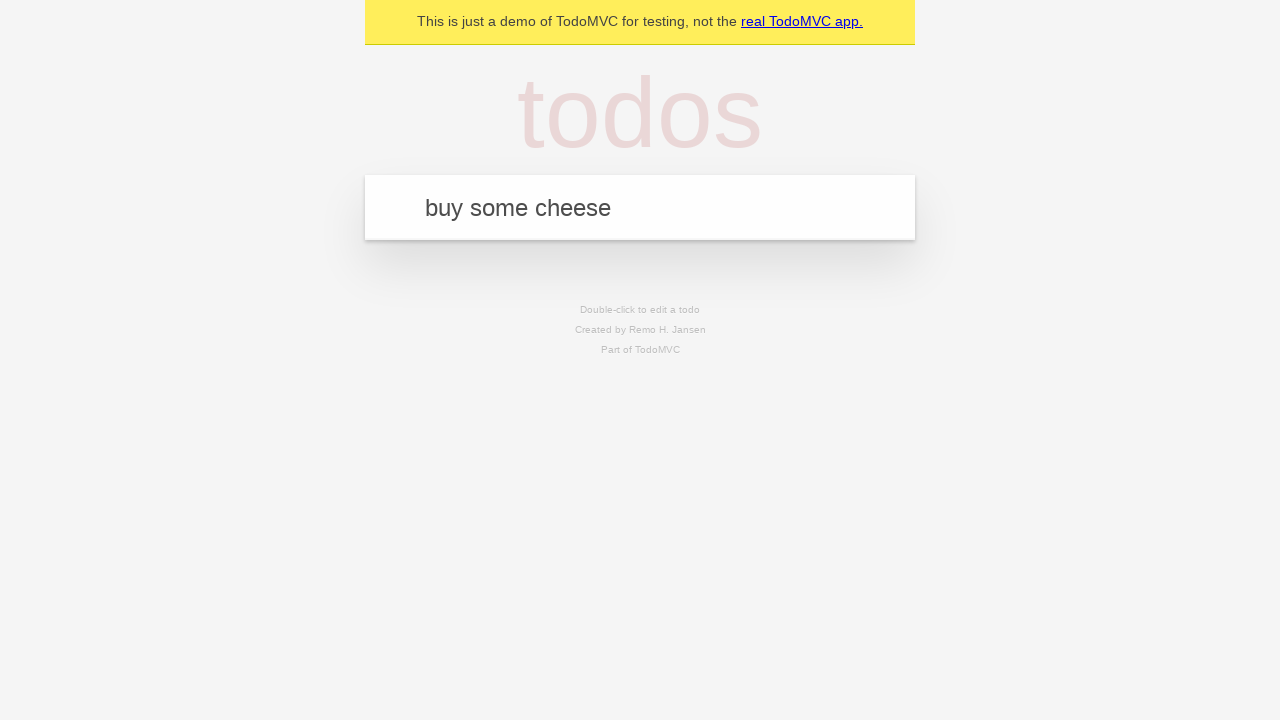

Pressed Enter to add first todo item on internal:attr=[placeholder="What needs to be done?"i]
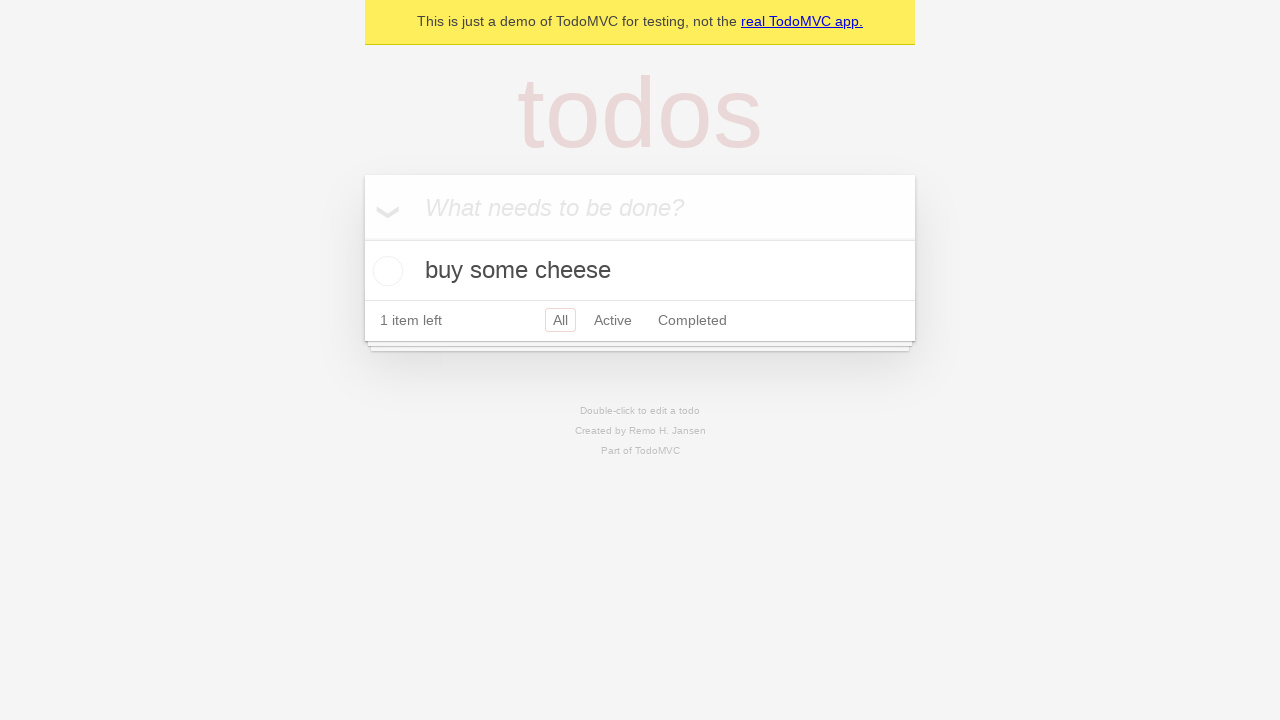

Filled todo input with 'feed the cat' on internal:attr=[placeholder="What needs to be done?"i]
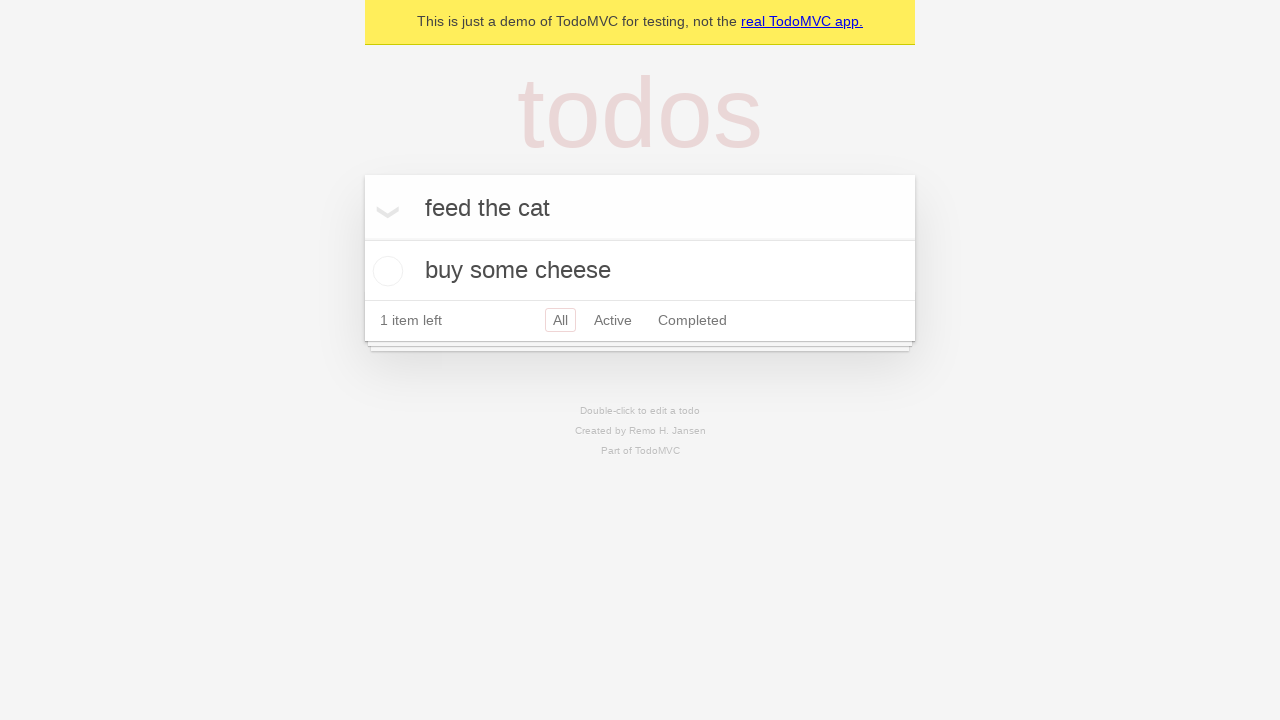

Pressed Enter to add second todo item on internal:attr=[placeholder="What needs to be done?"i]
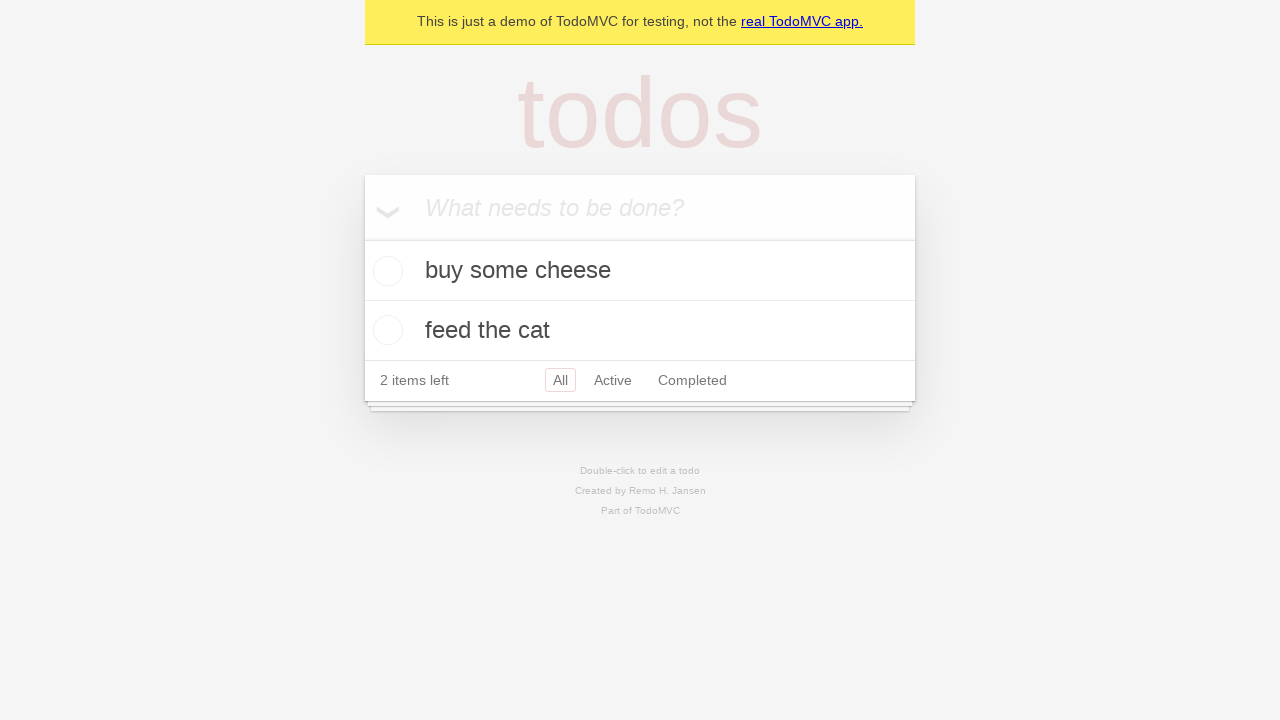

Filled todo input with 'book a doctors appointment' on internal:attr=[placeholder="What needs to be done?"i]
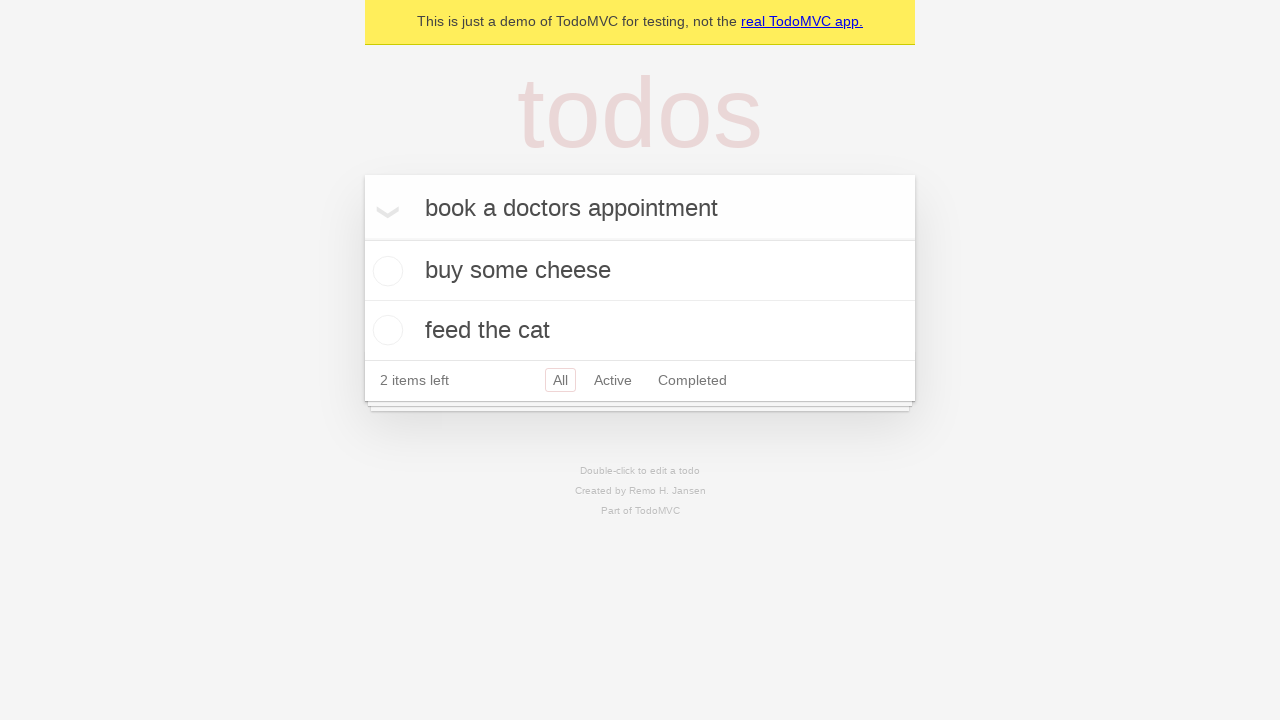

Pressed Enter to add third todo item on internal:attr=[placeholder="What needs to be done?"i]
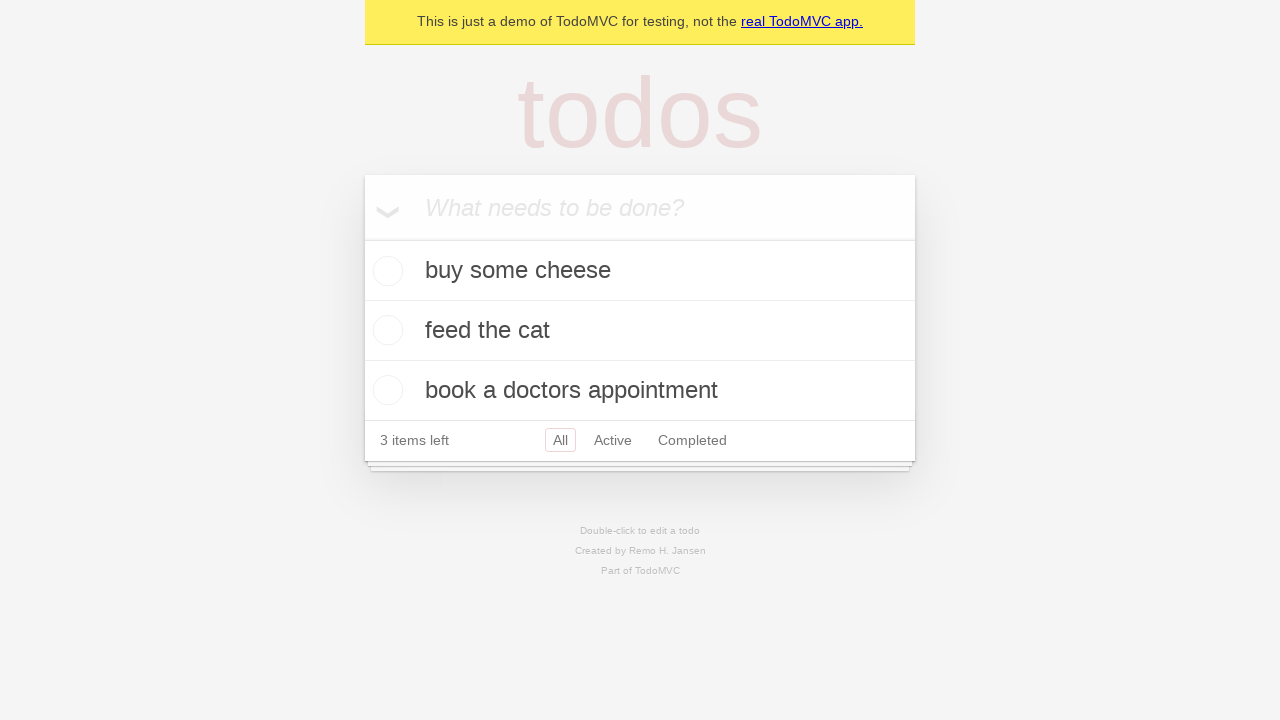

Clicked toggle-all checkbox to mark all items as completed at (362, 238) on internal:label="Mark all as complete"i
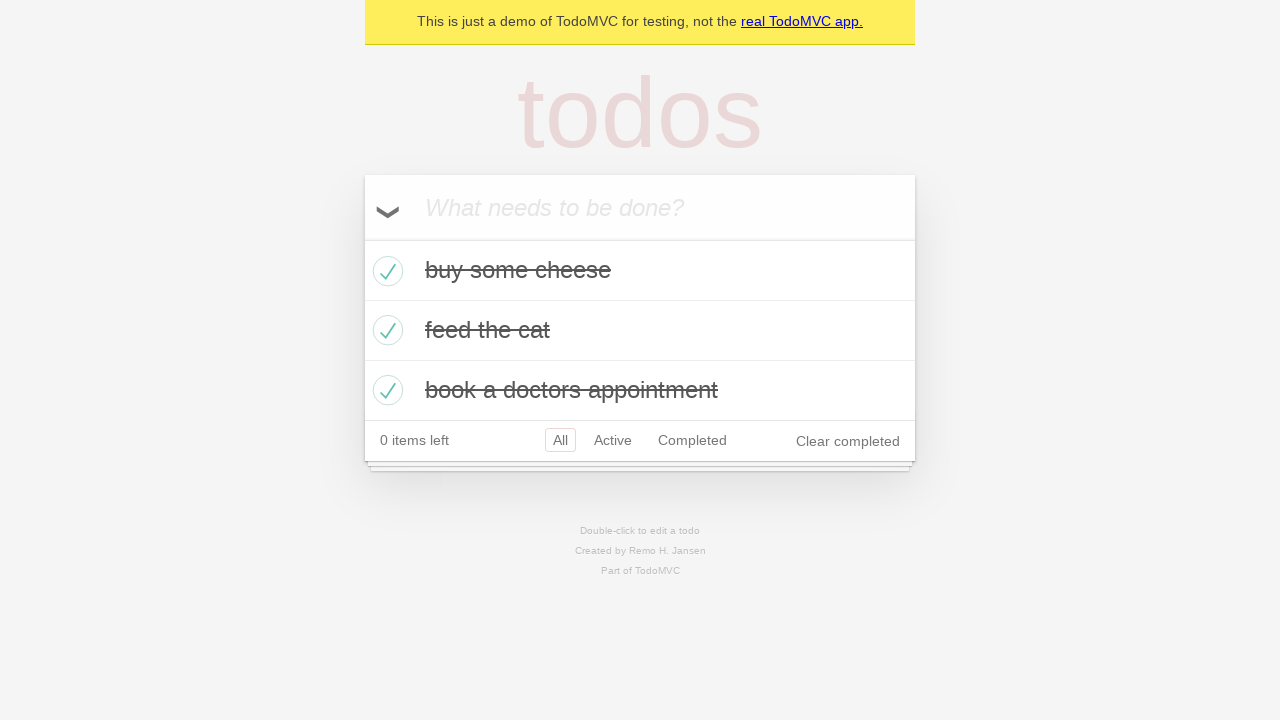

Verified completed class was applied to todo items
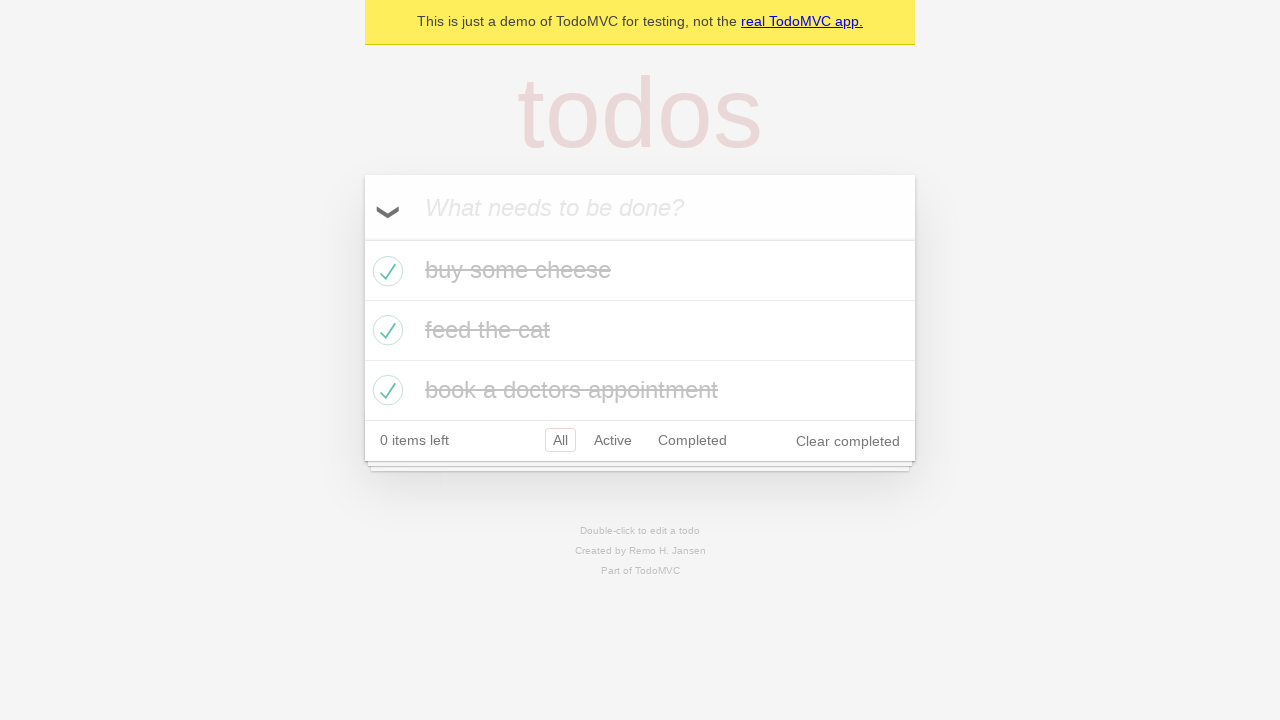

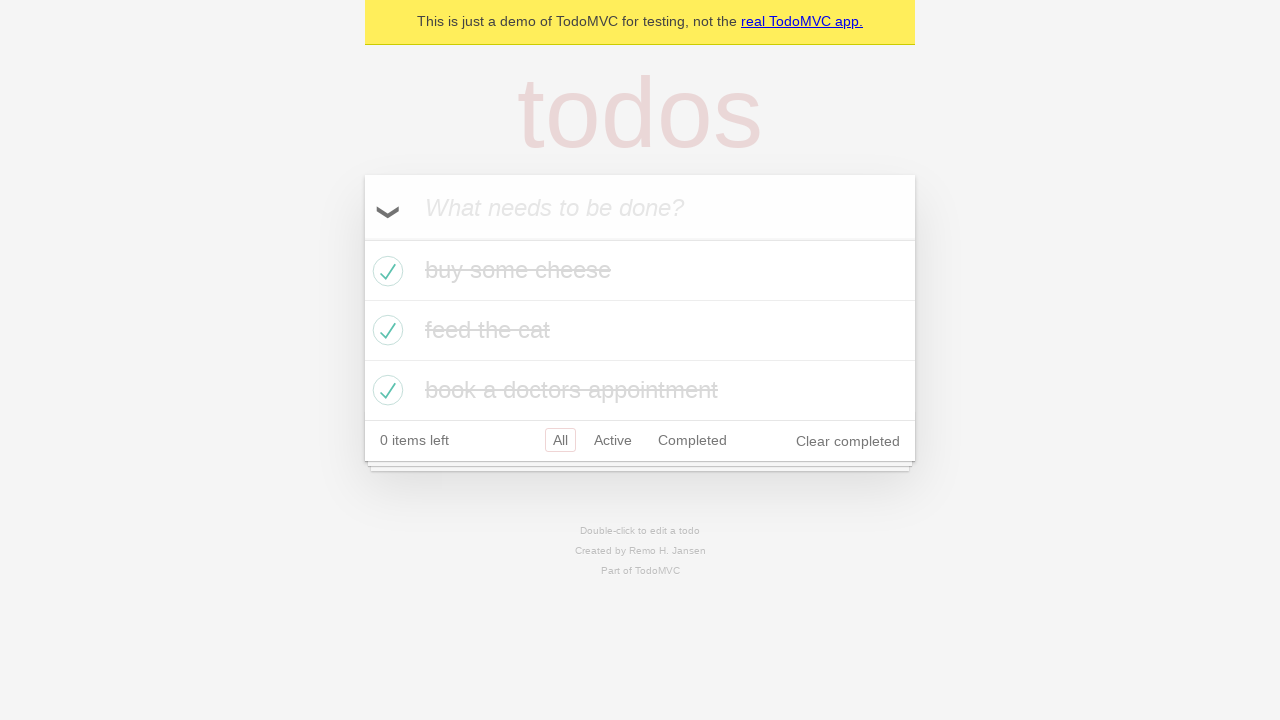